Navigates to DemoQA text-box page and fills in the Full Name field with a test value

Starting URL: https://demoqa.com/text-box

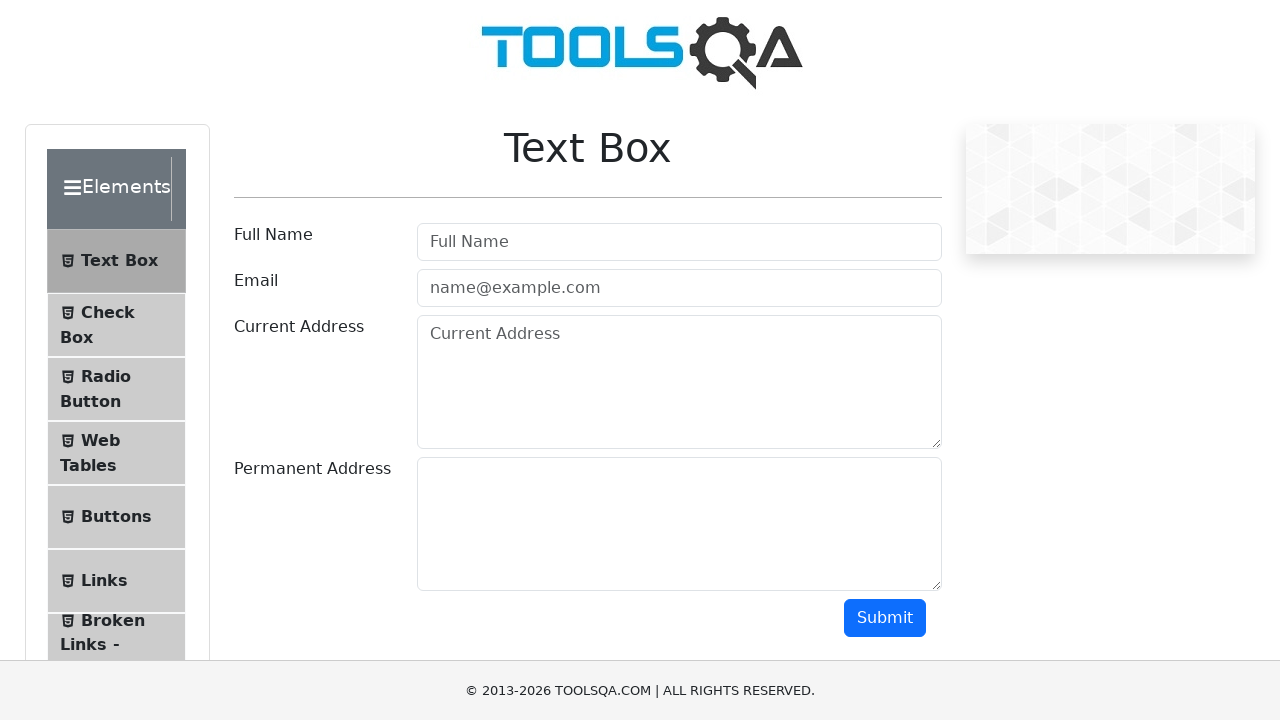

Navigated to DemoQA text-box page
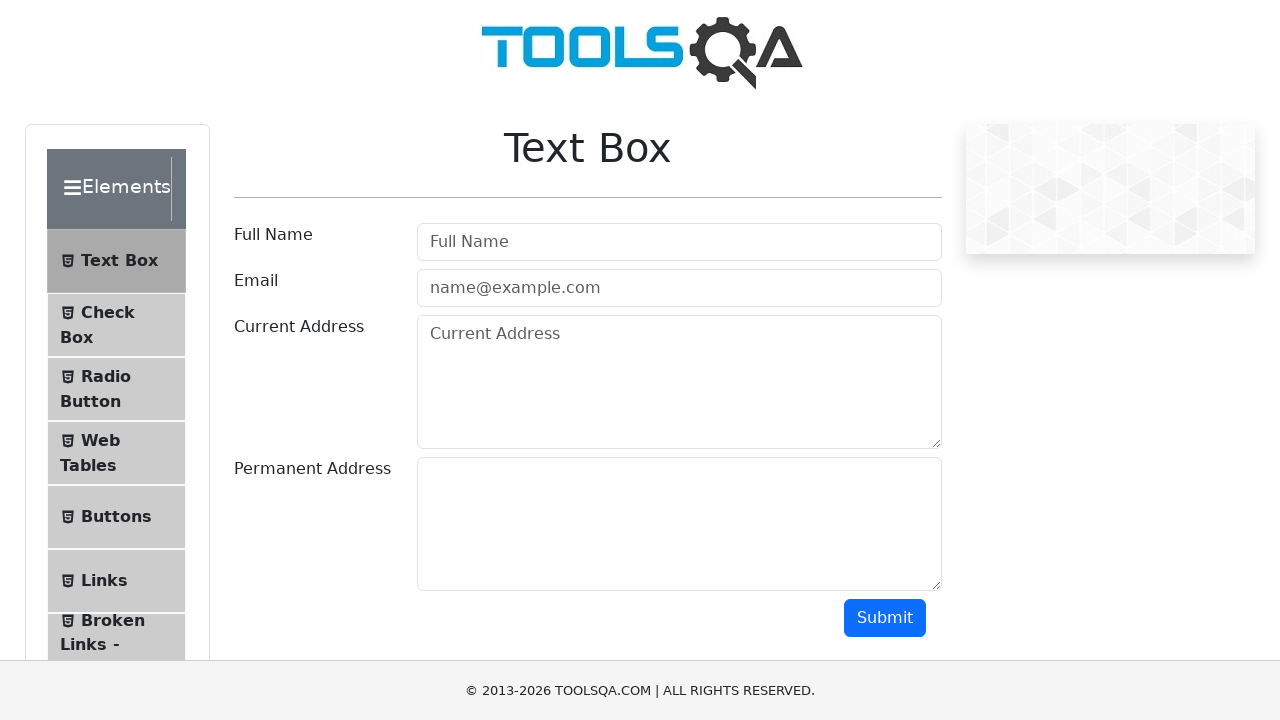

Filled Full Name field with 'Juan Cruz' on #userName
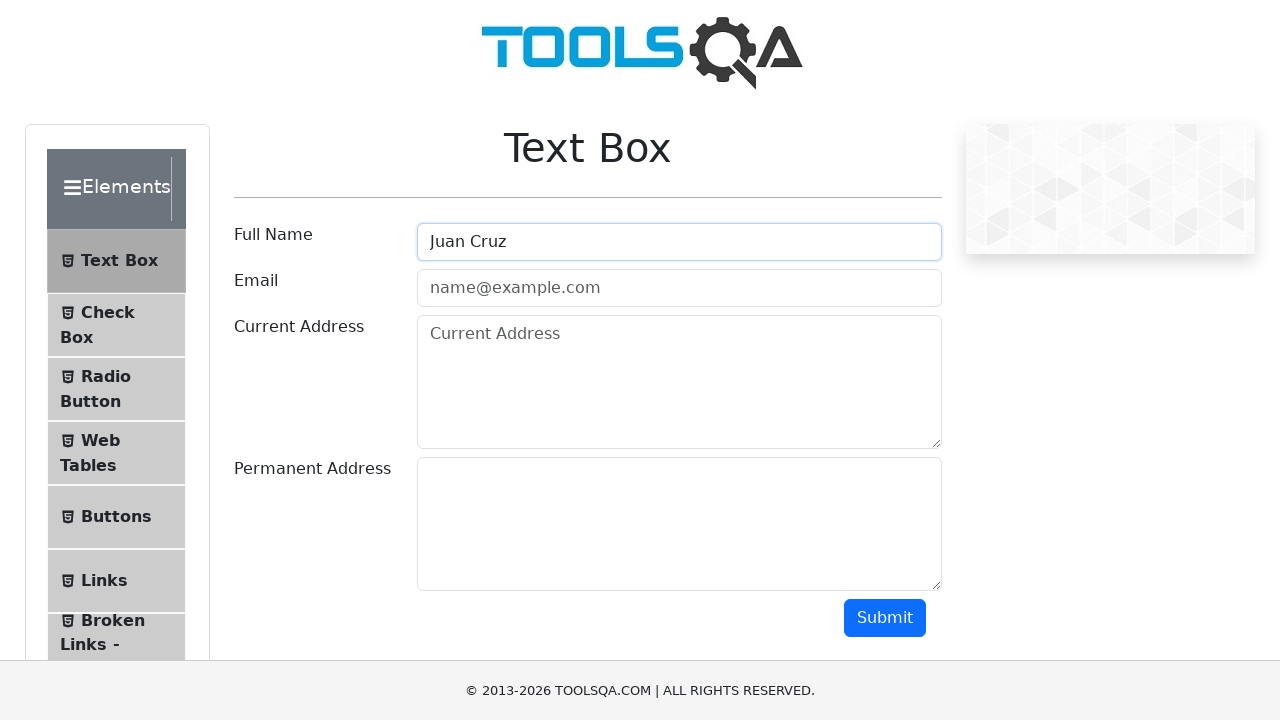

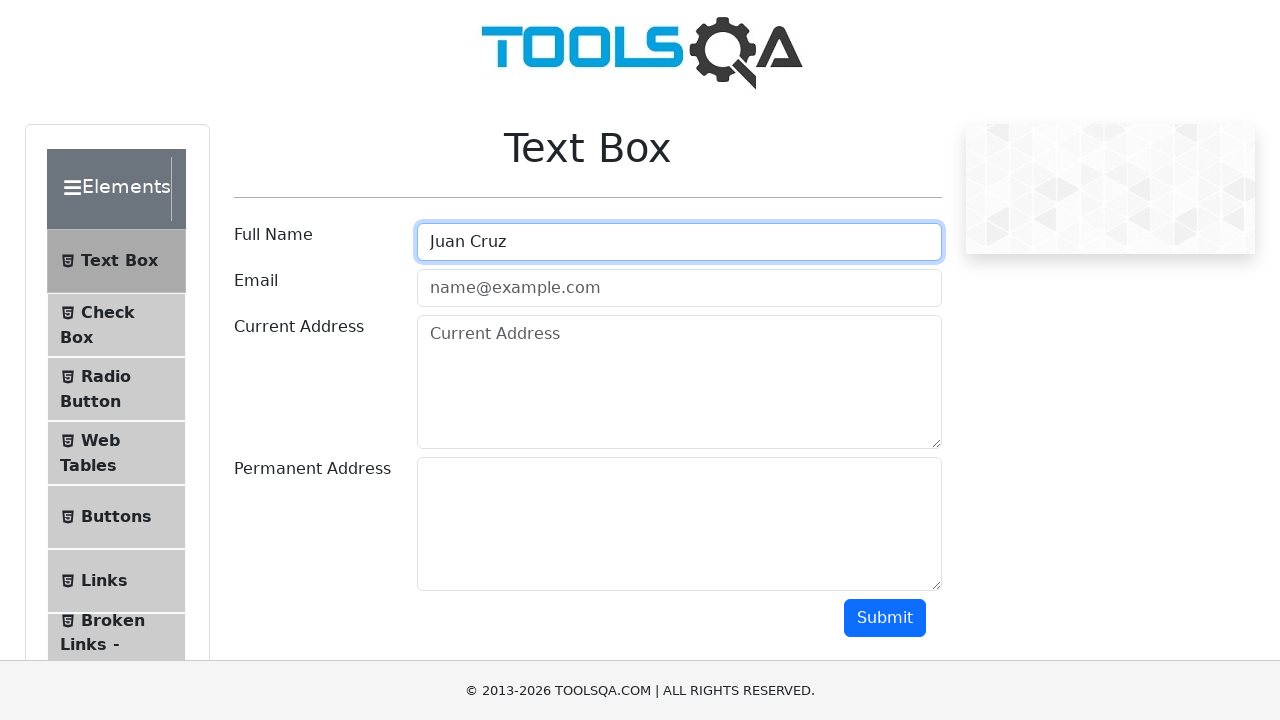